Tests JavaScript execution capabilities by navigating to a demo form page, scrolling down 700 pixels, and retrieving the page title.

Starting URL: https://demoqa.com/automation-practice-form

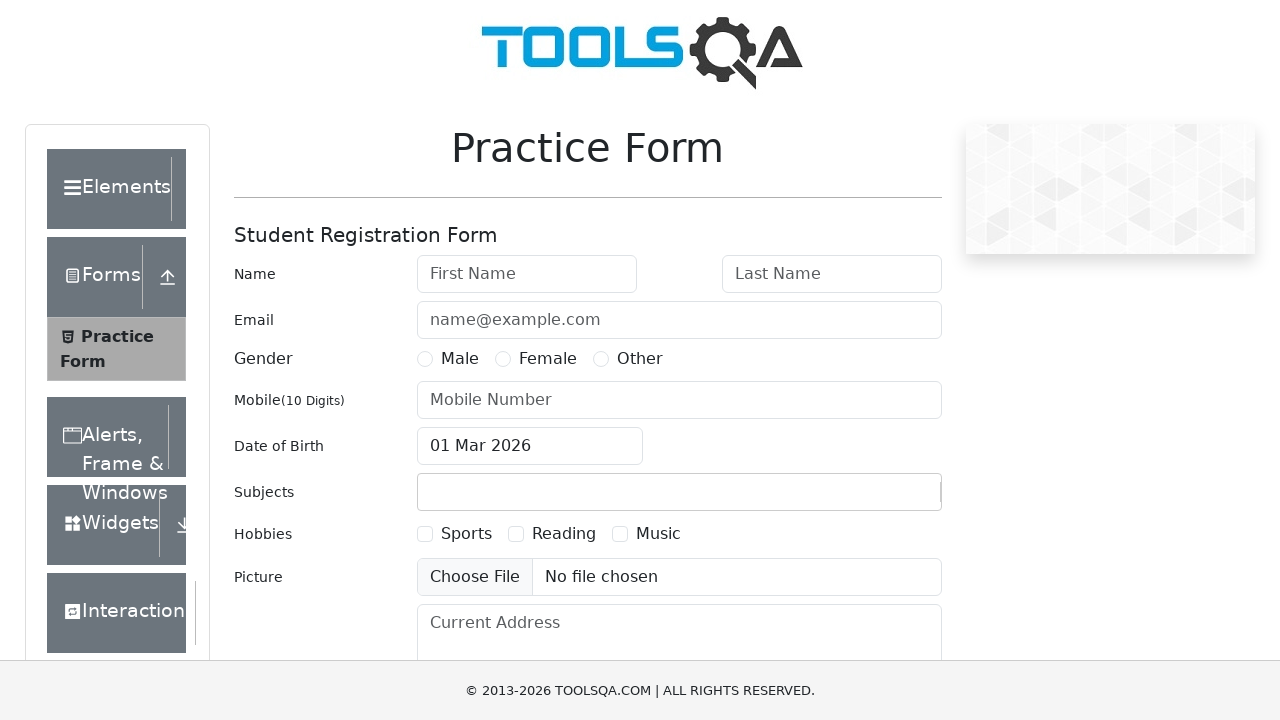

Set viewport size to 1920x1080
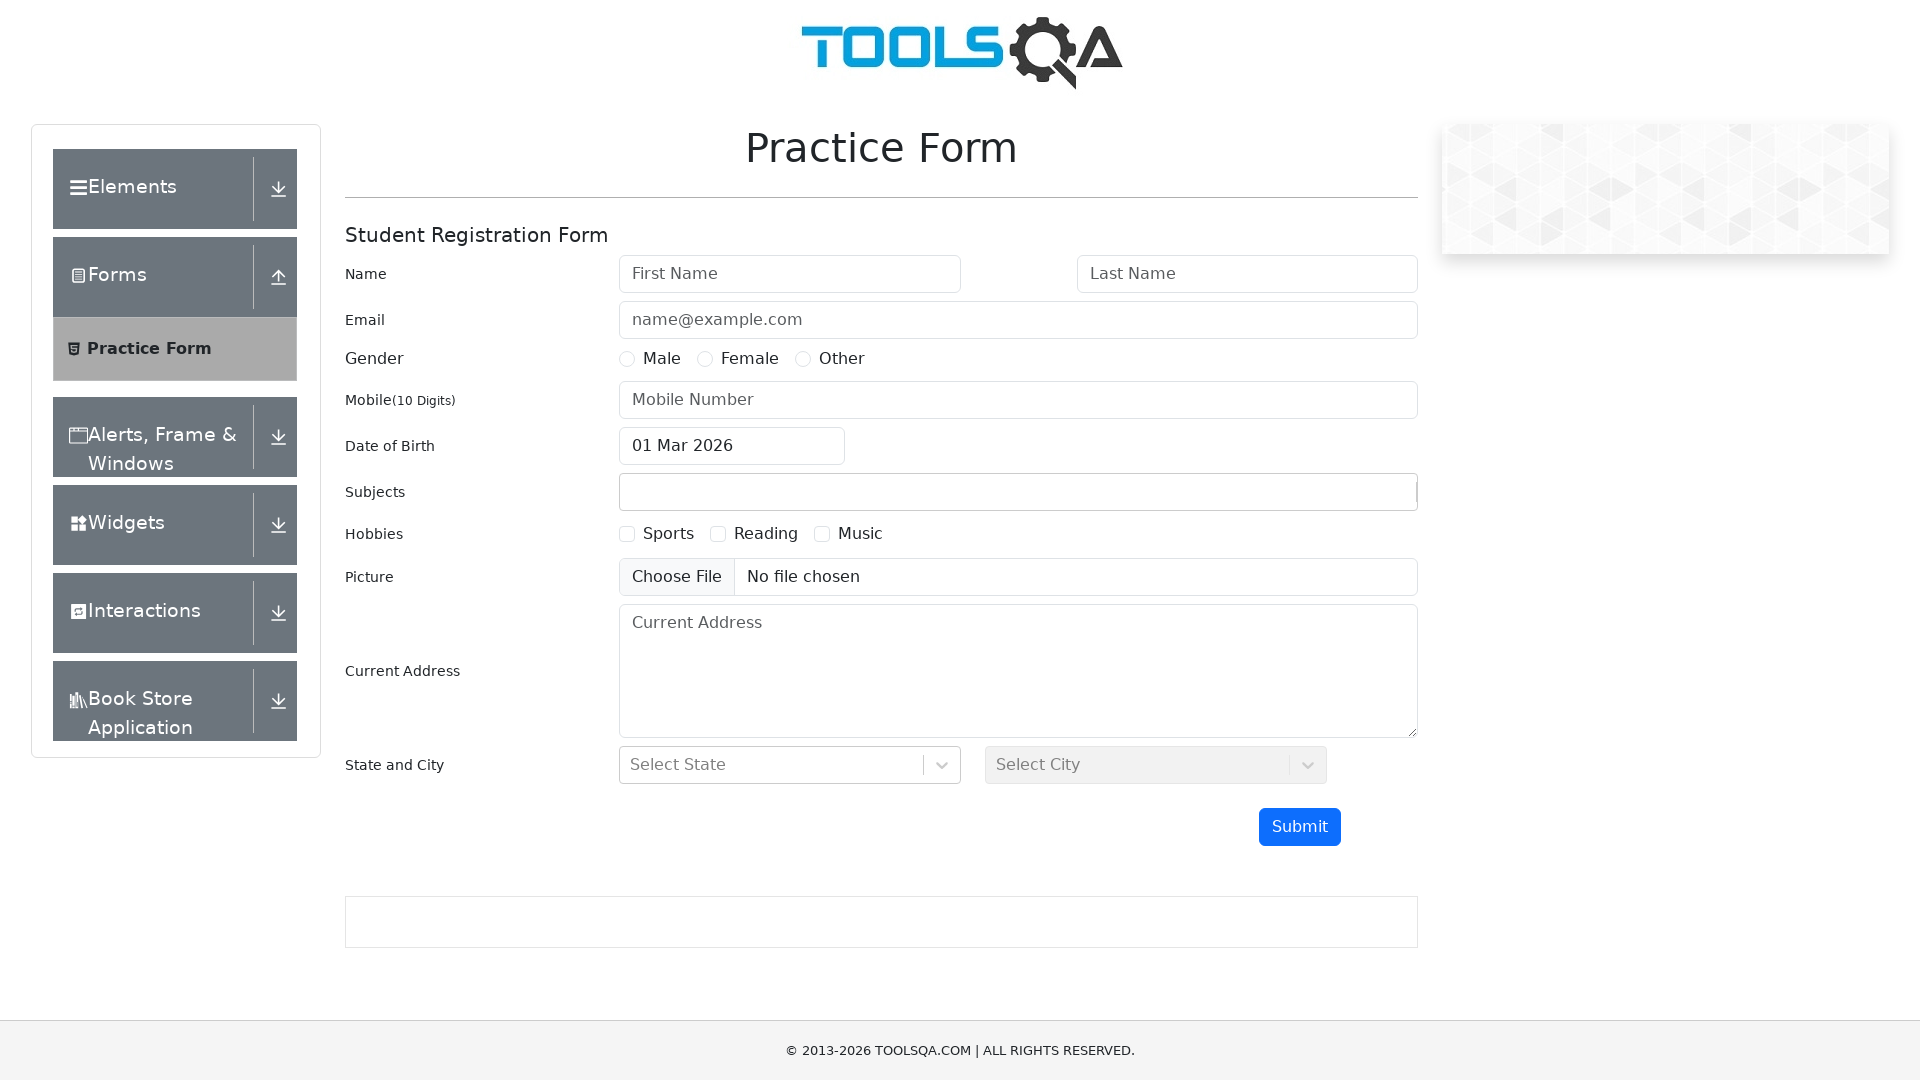

Scrolled down 700 pixels using JavaScript
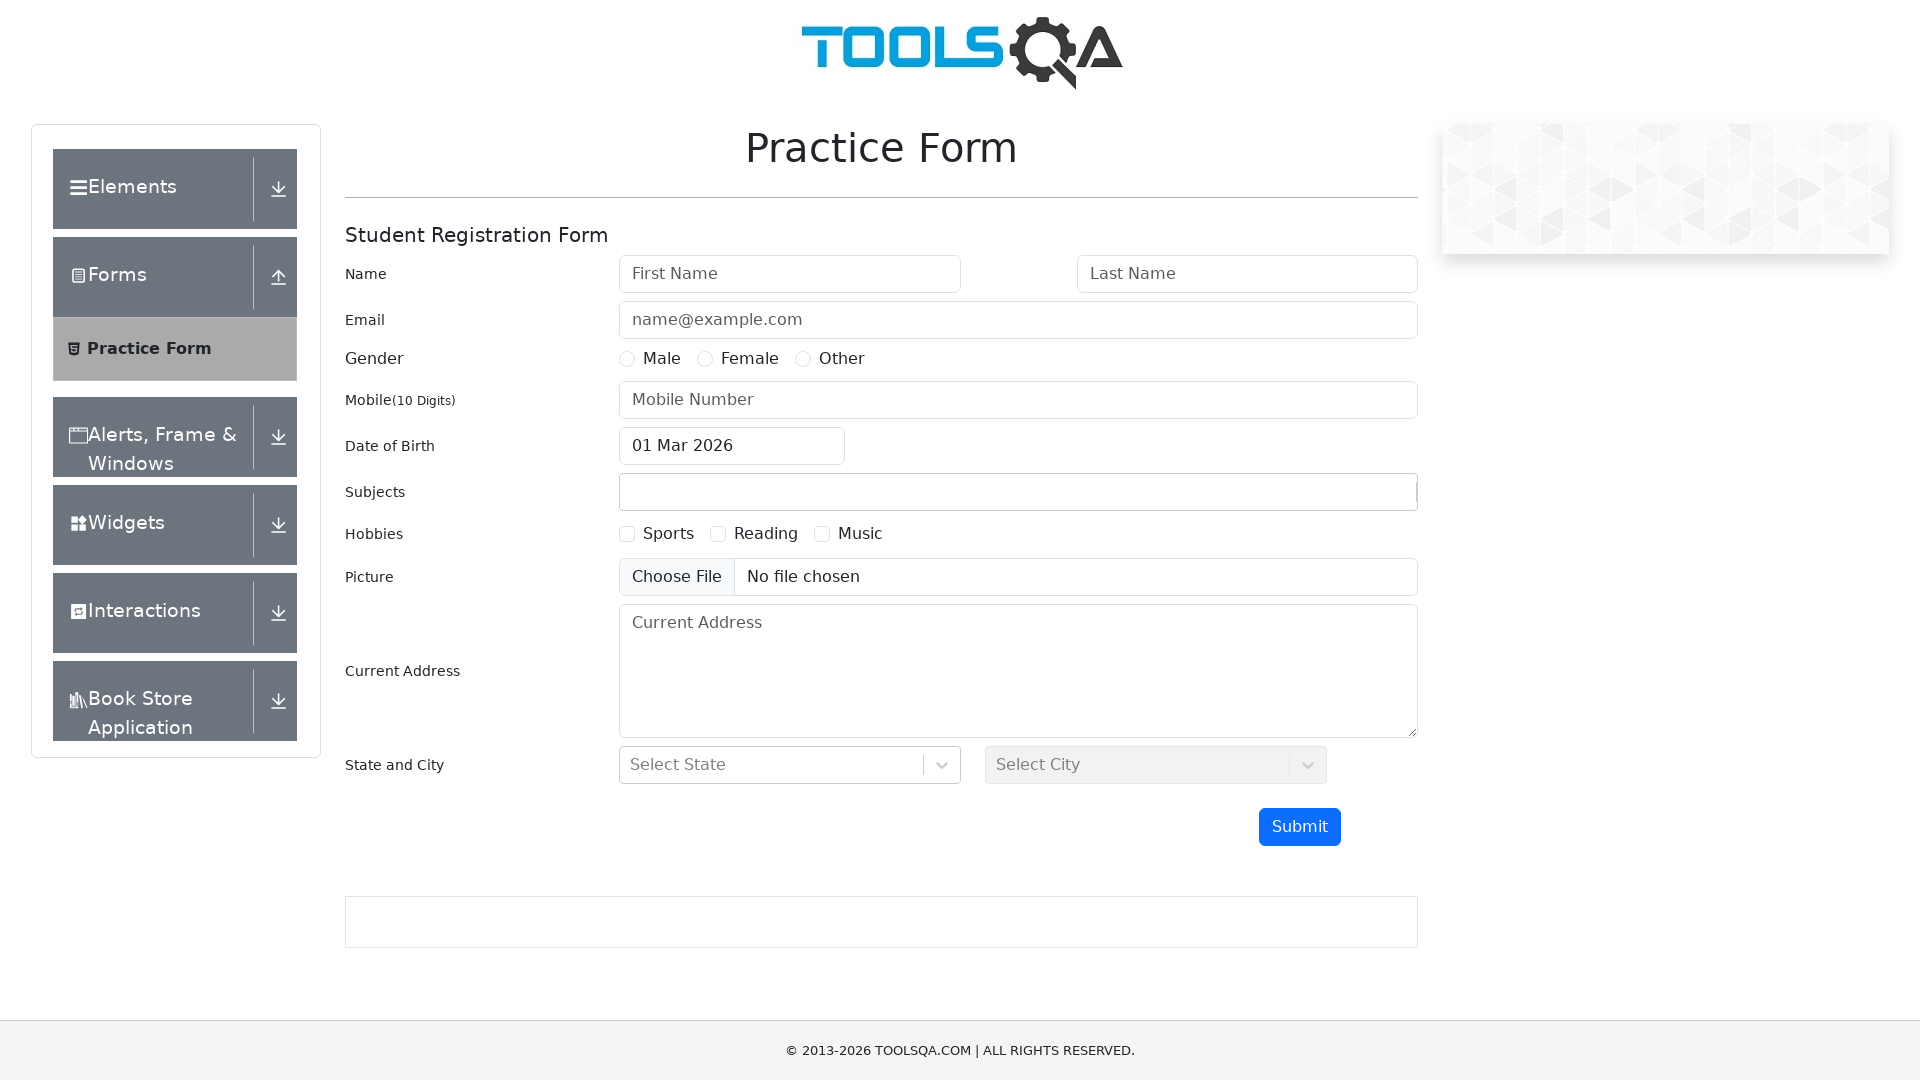

Retrieved page title: demosite
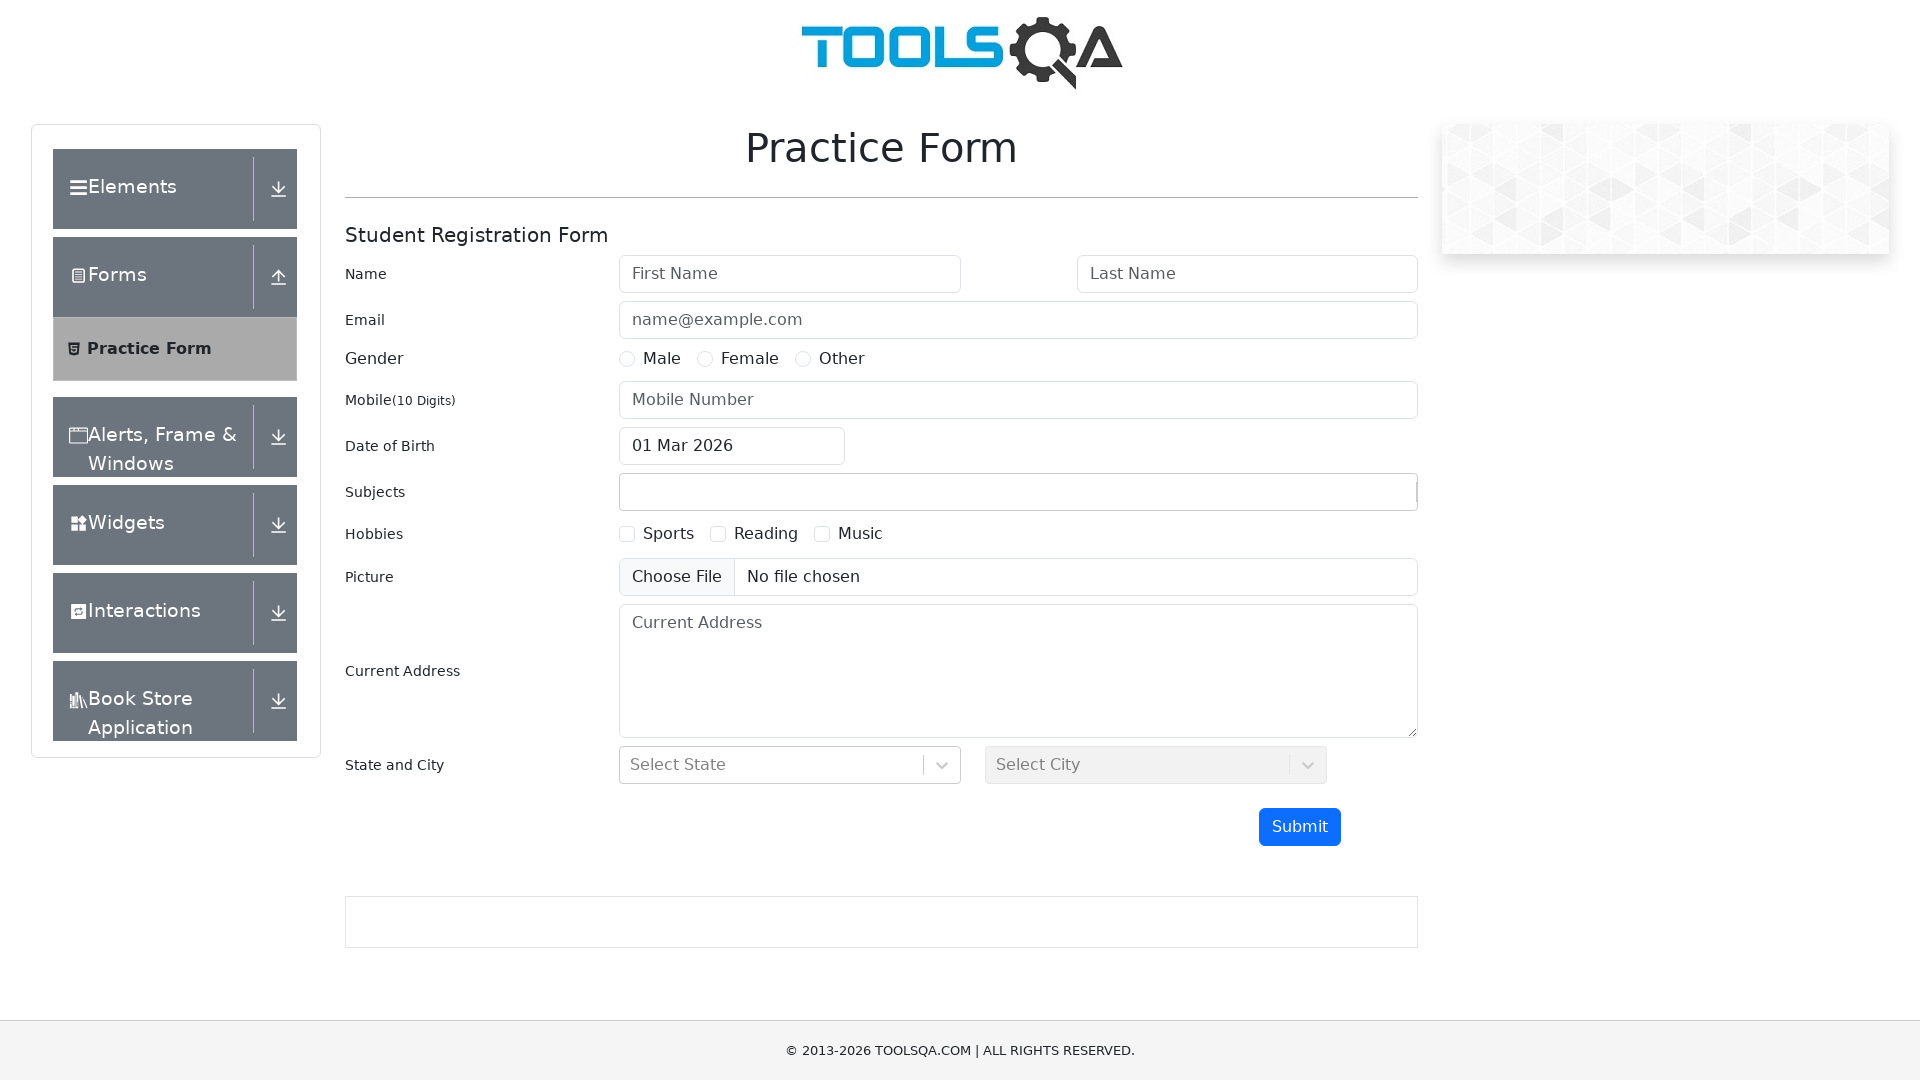

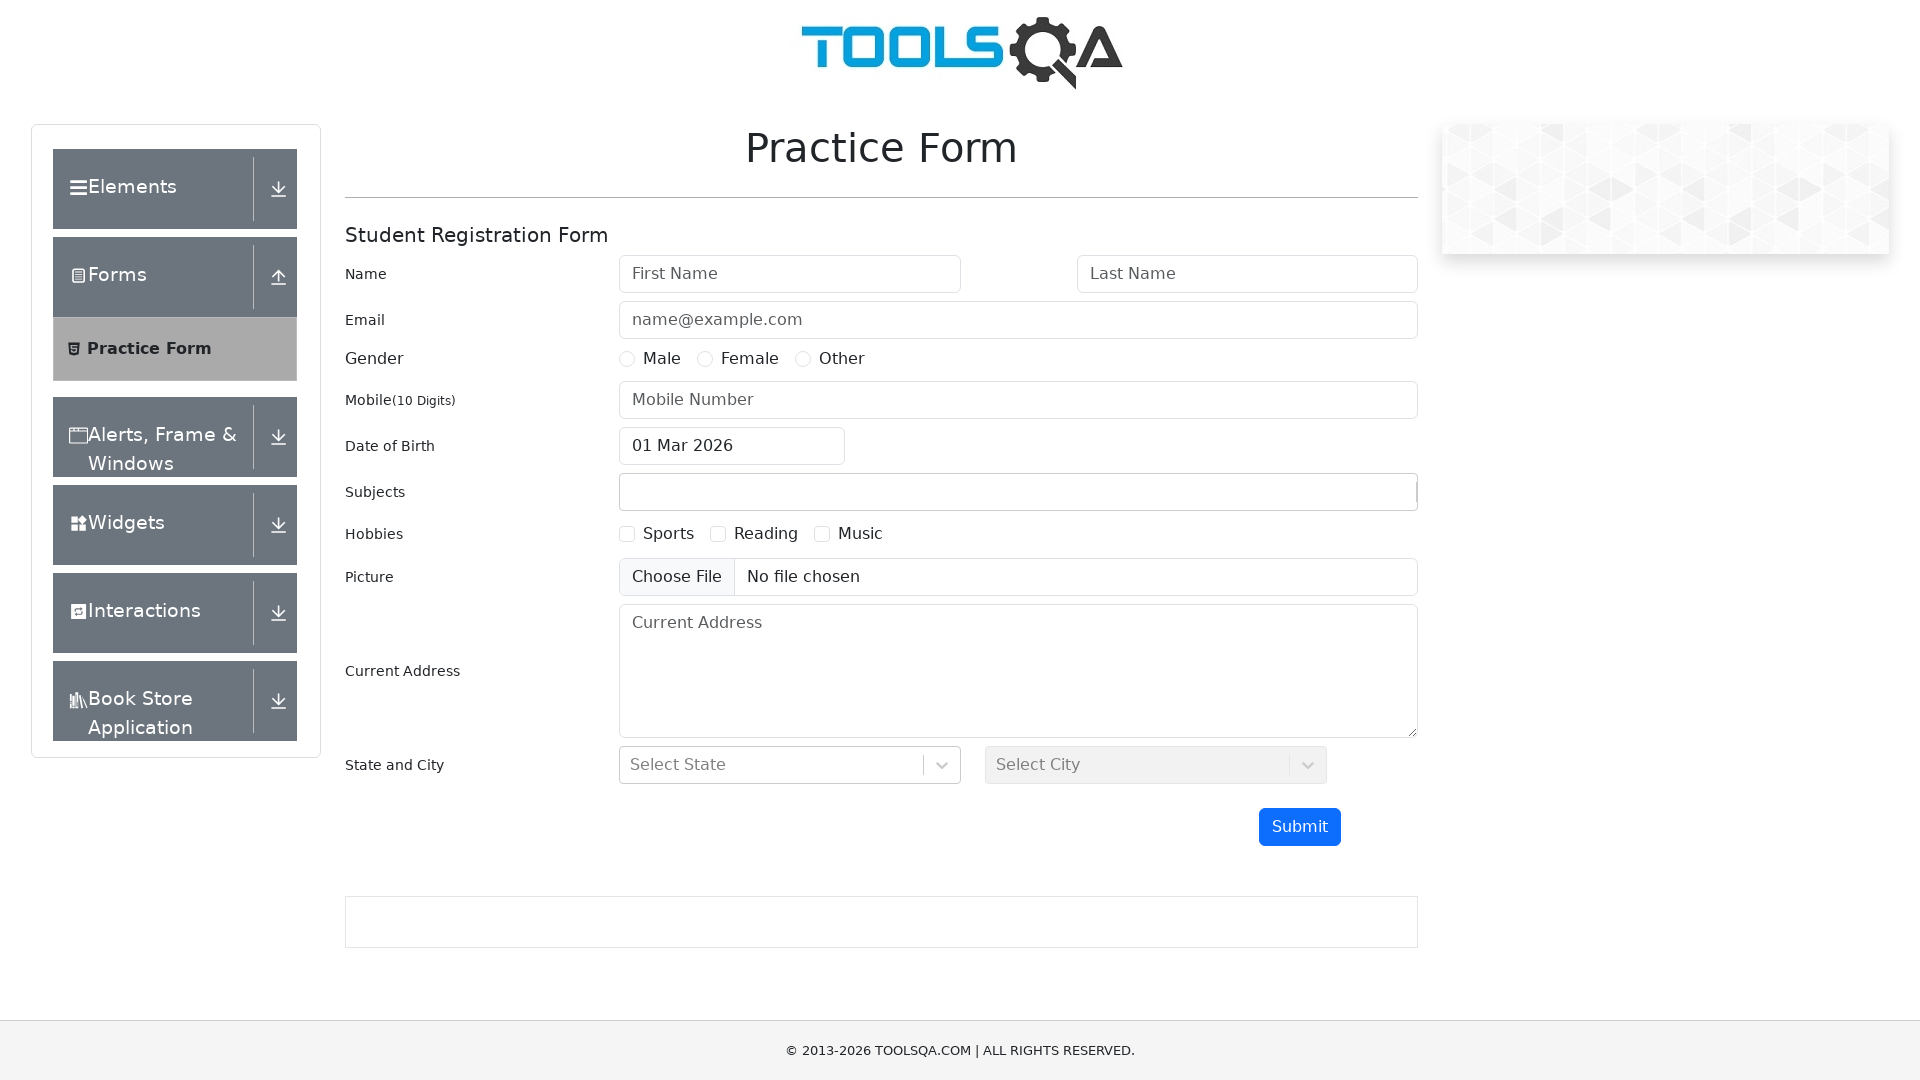